Navigates to JPL Space page and clicks the full image button to view the featured Mars image

Starting URL: https://data-class-jpl-space.s3.amazonaws.com/JPL_Space/index.html

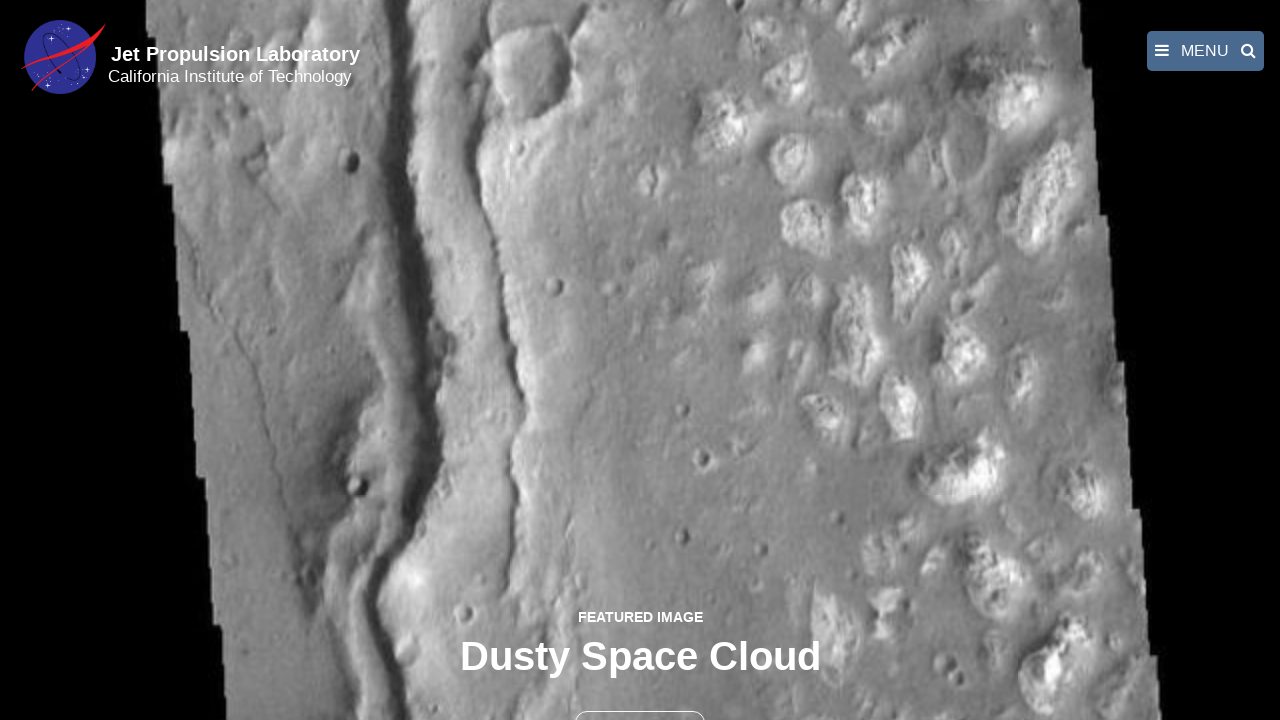

Navigated to JPL Space page
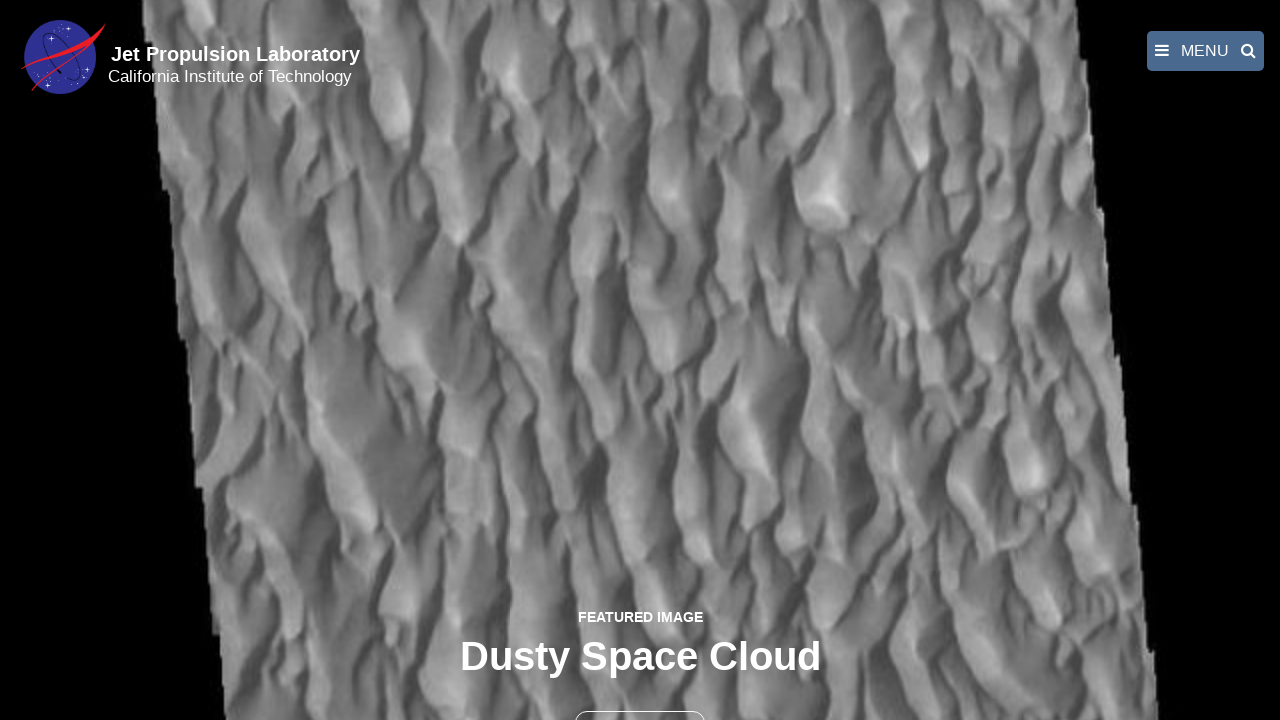

Clicked the full image button to view featured Mars image at (640, 699) on button >> nth=1
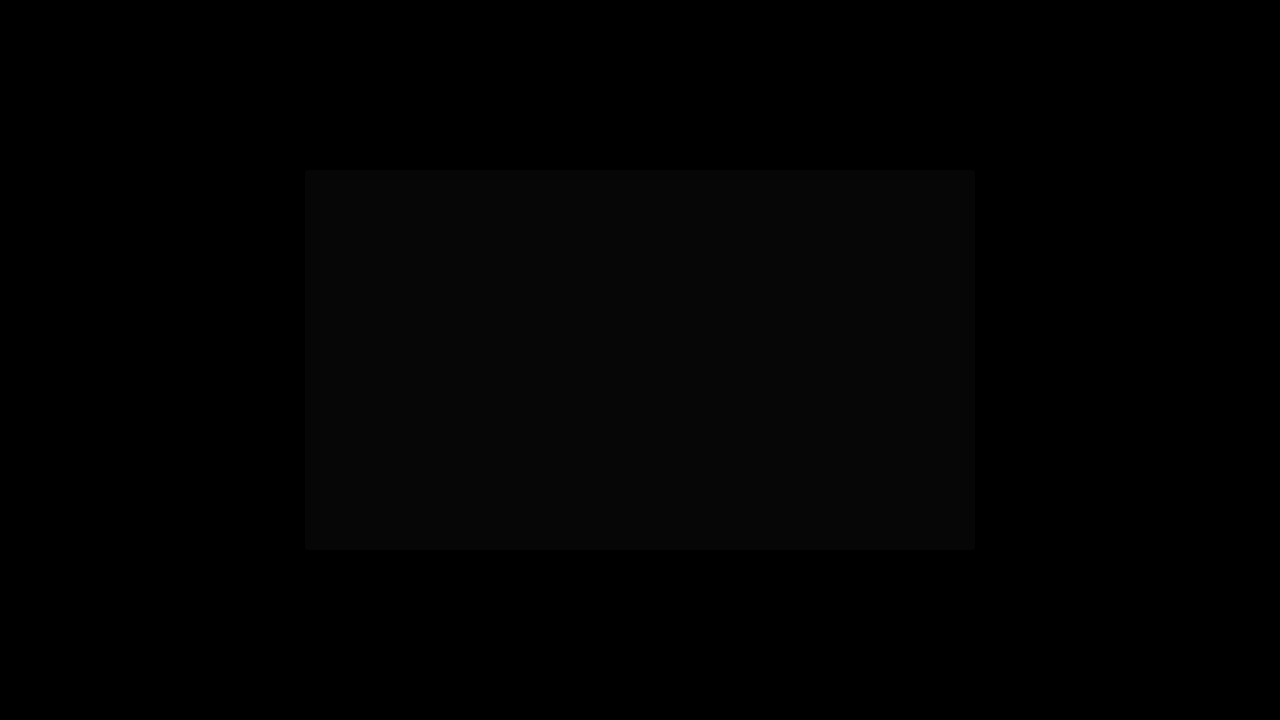

Full-size featured image loaded
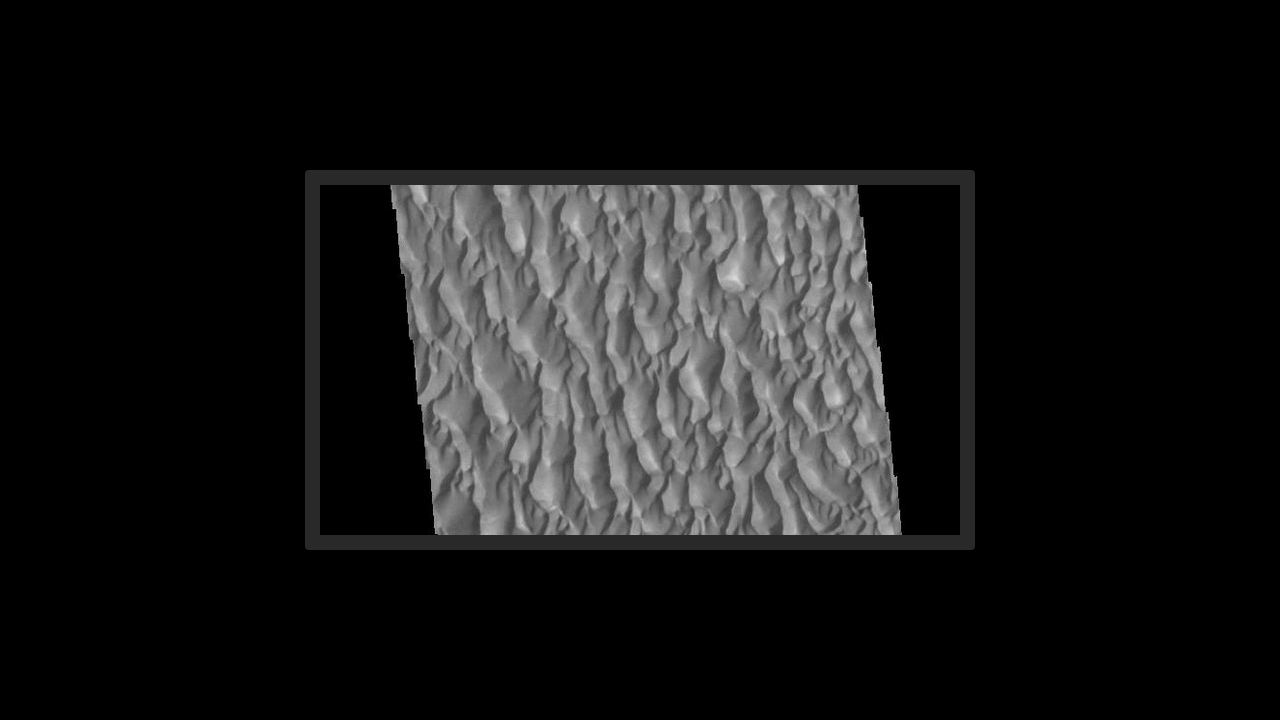

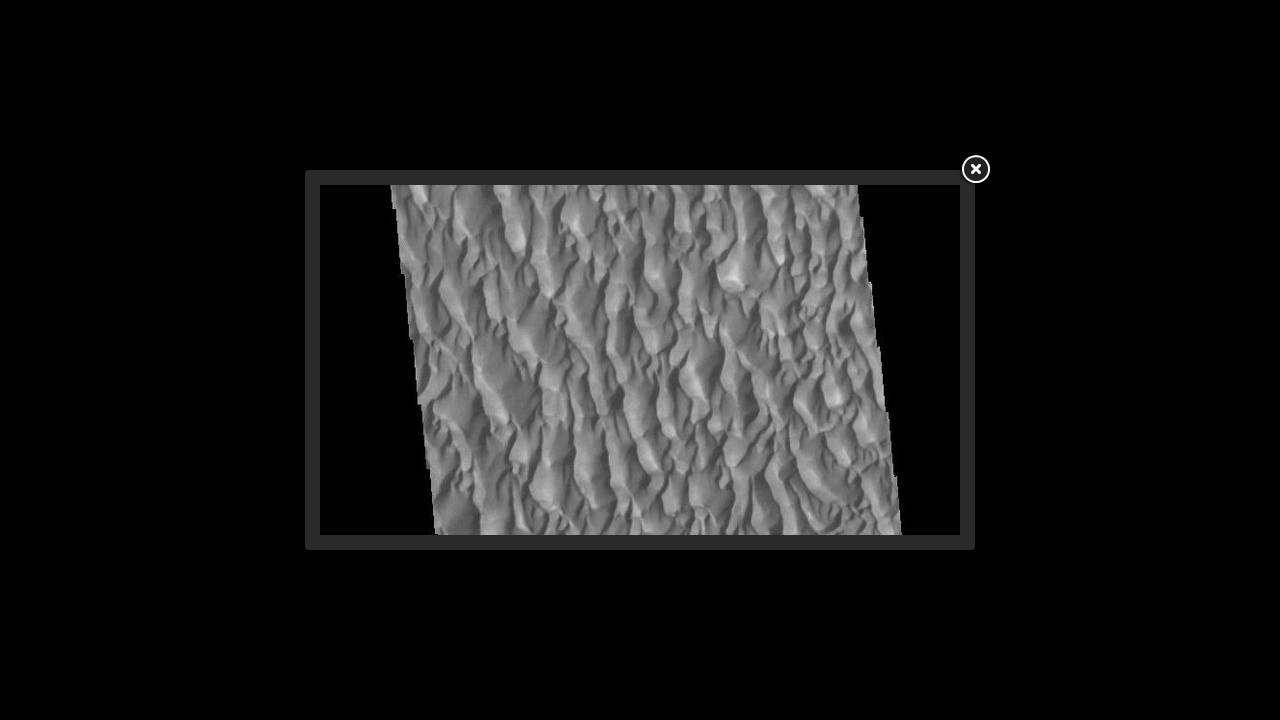